Tests footer navigation links by counting links on the page, in the footer section, and in the first column of footer, then opens each link in the first footer column in new tabs and retrieves their titles

Starting URL: https://qaclickacademy.com/practice.php

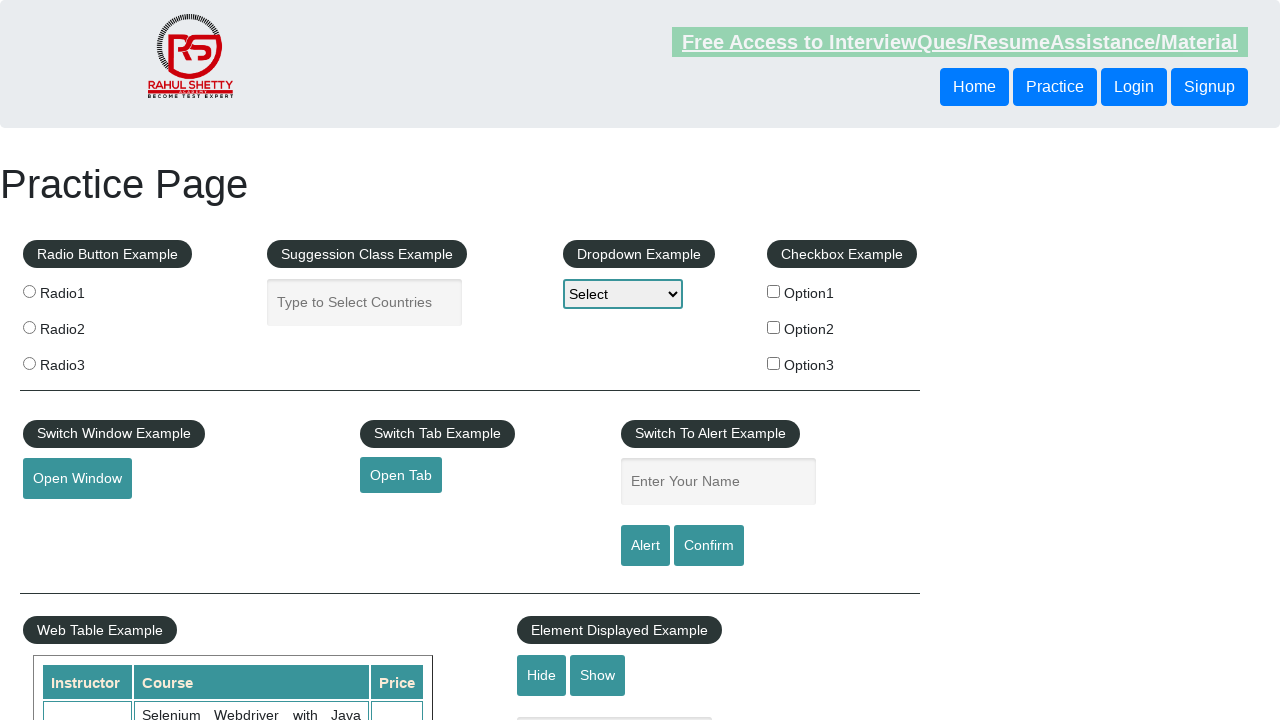

Counted all links on page: 27 total links found
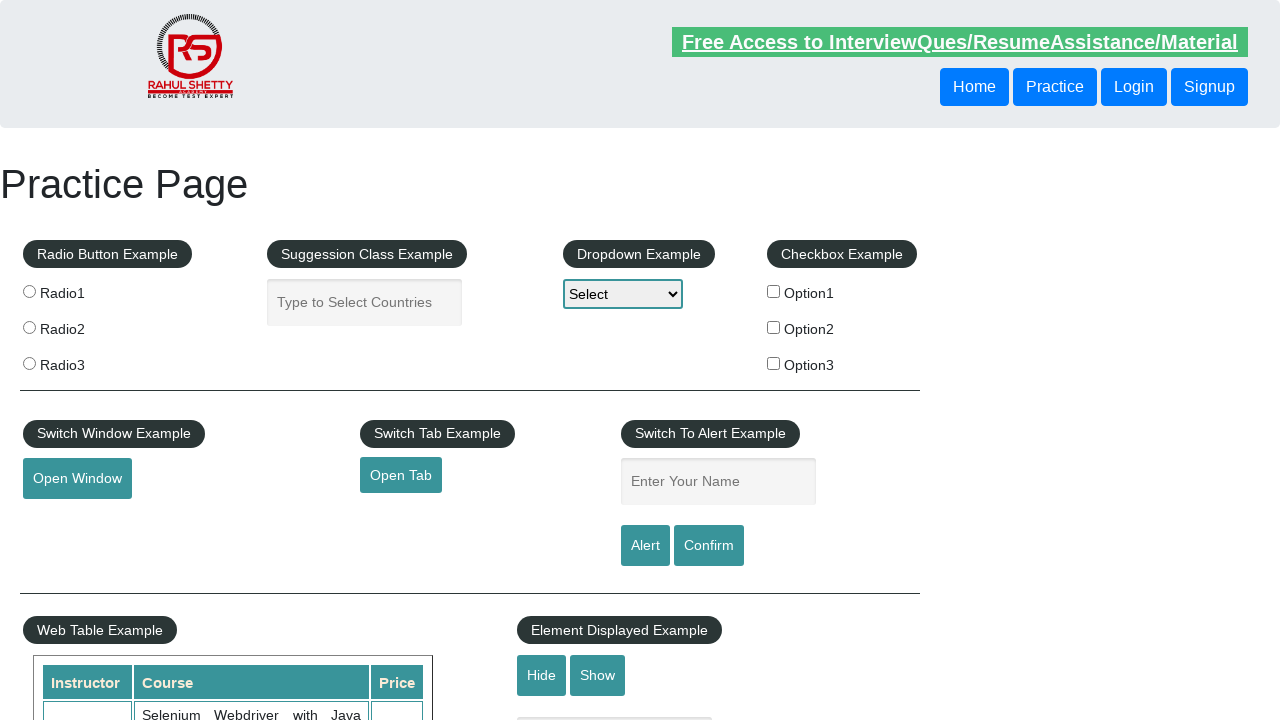

Located footer section (#gf-BIG)
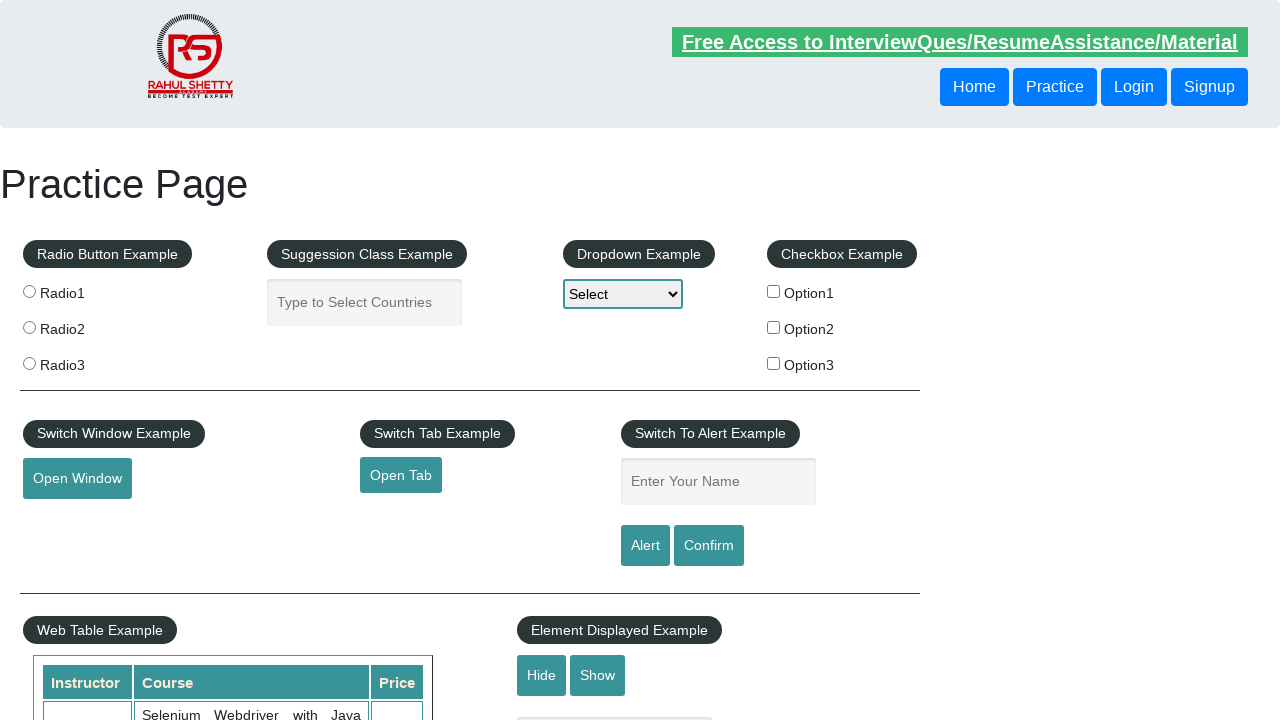

Counted links in footer section: 20 footer links found
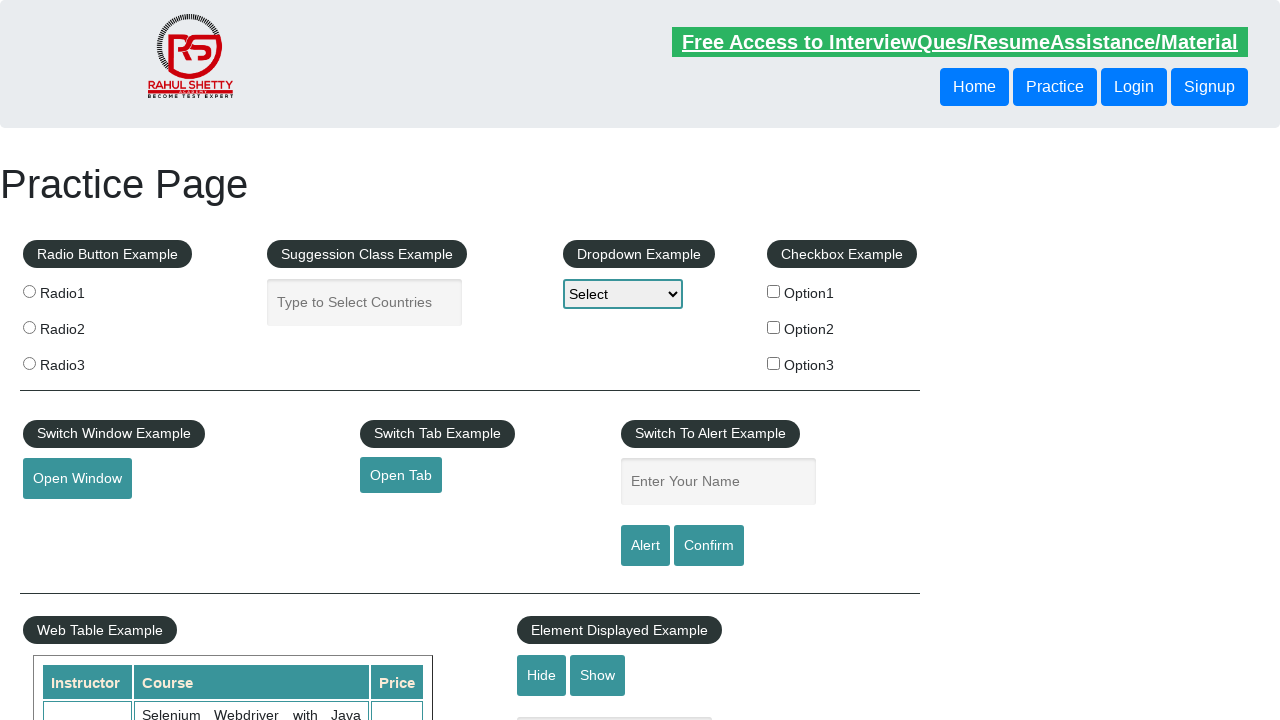

Located first column of footer table
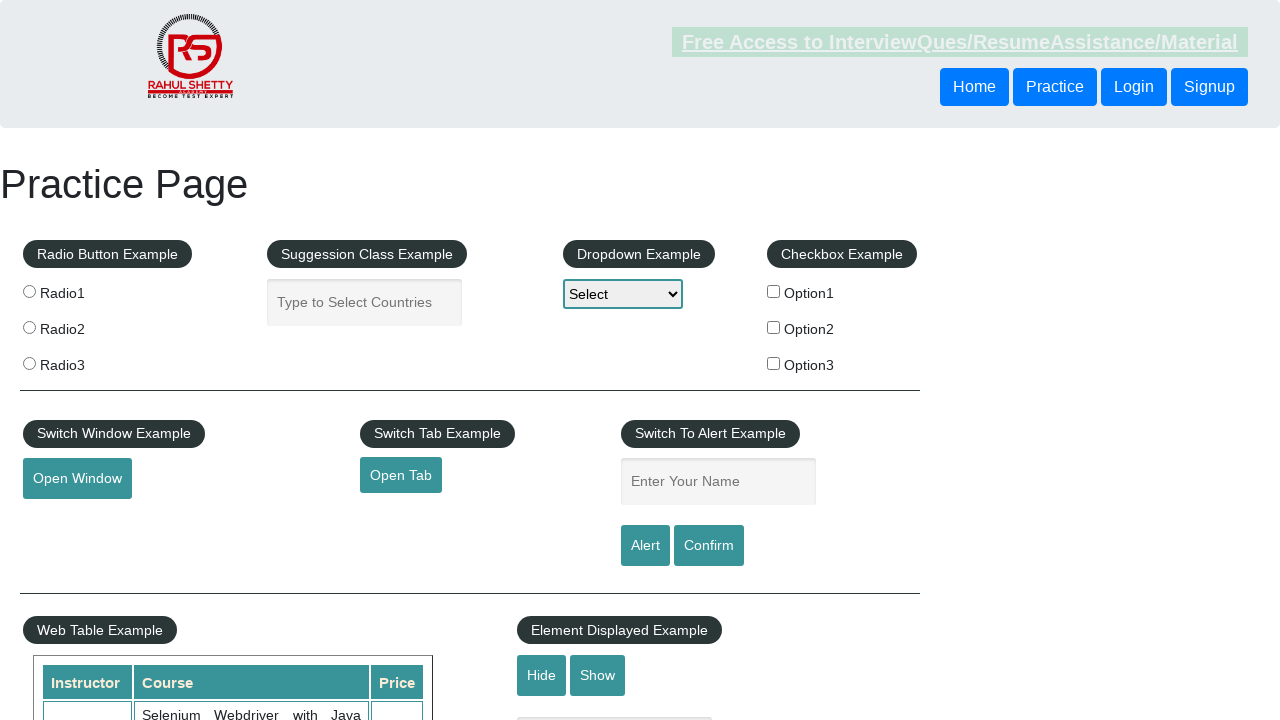

Counted links in first footer column: 5 column links found
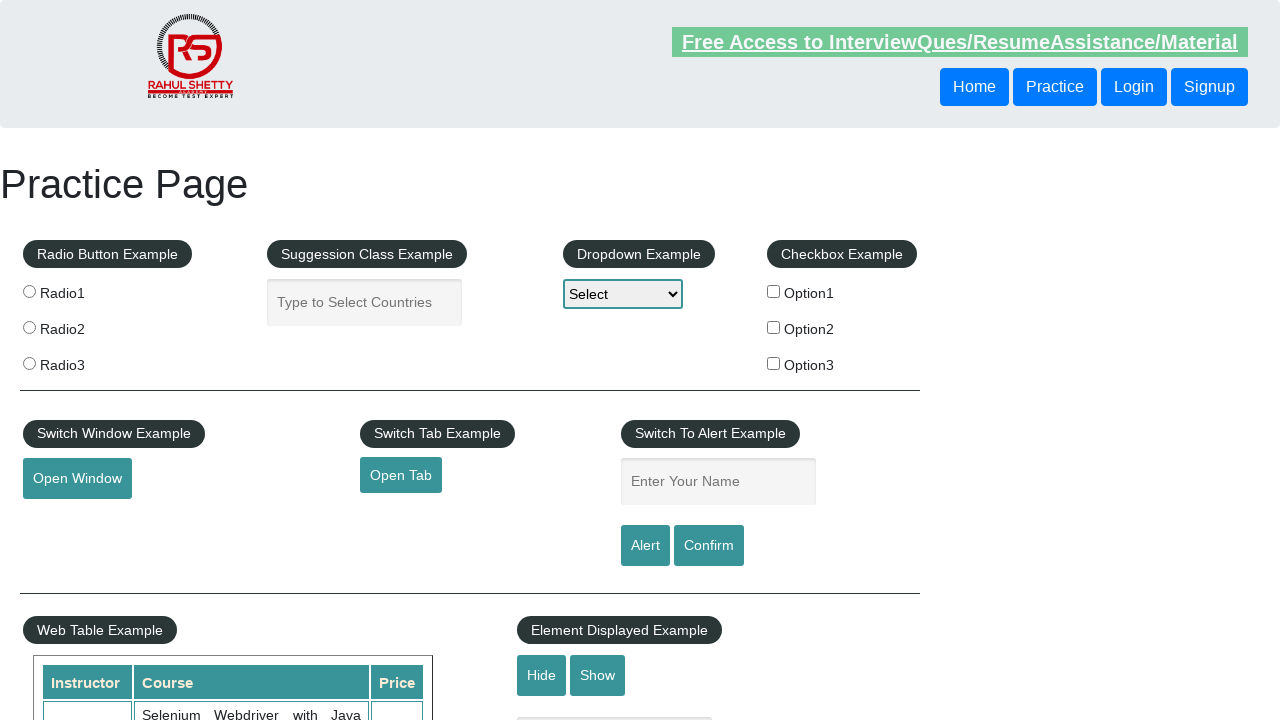

Selected link #1 from first footer column
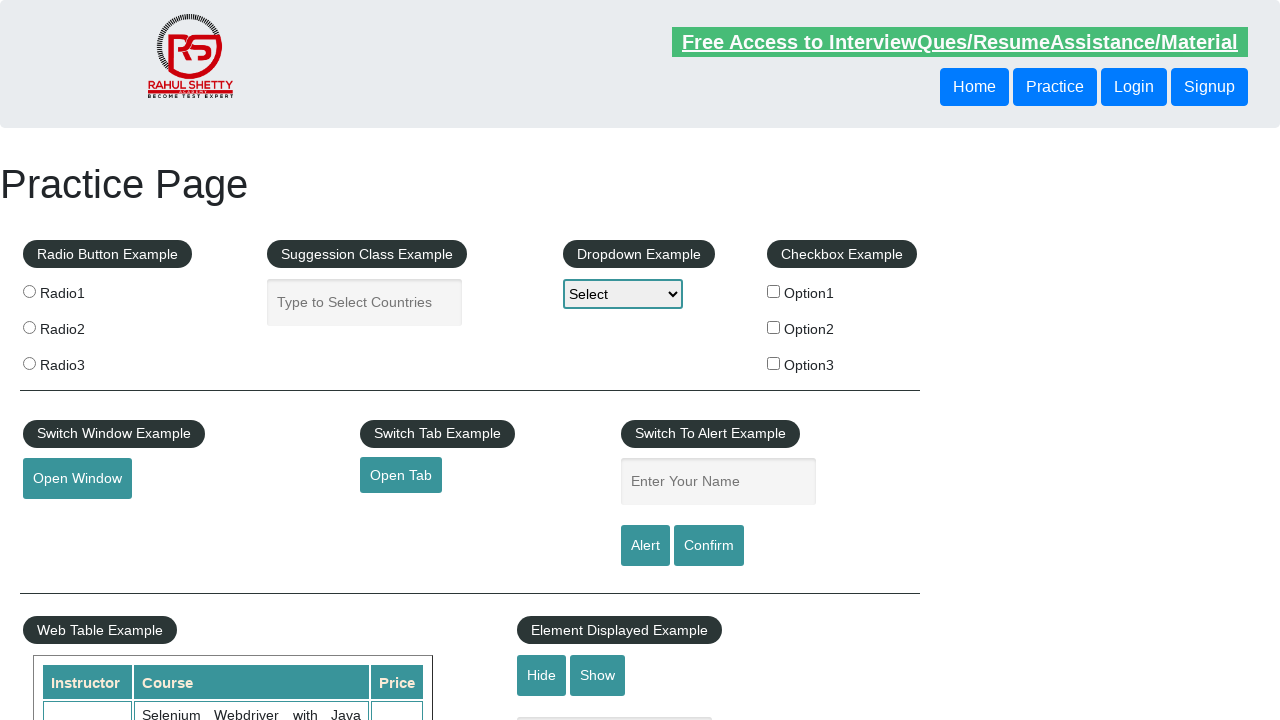

Retrieved href attribute: http://www.restapitutorial.com/
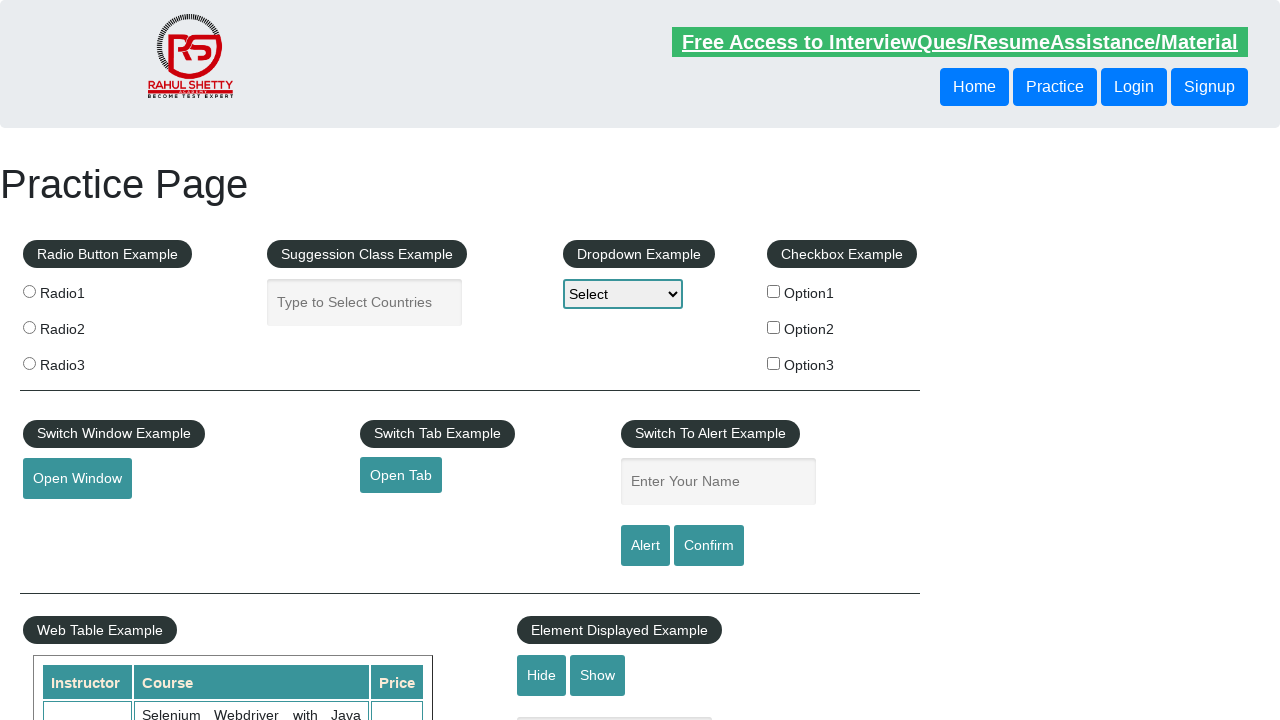

Created new browser tab for link #1
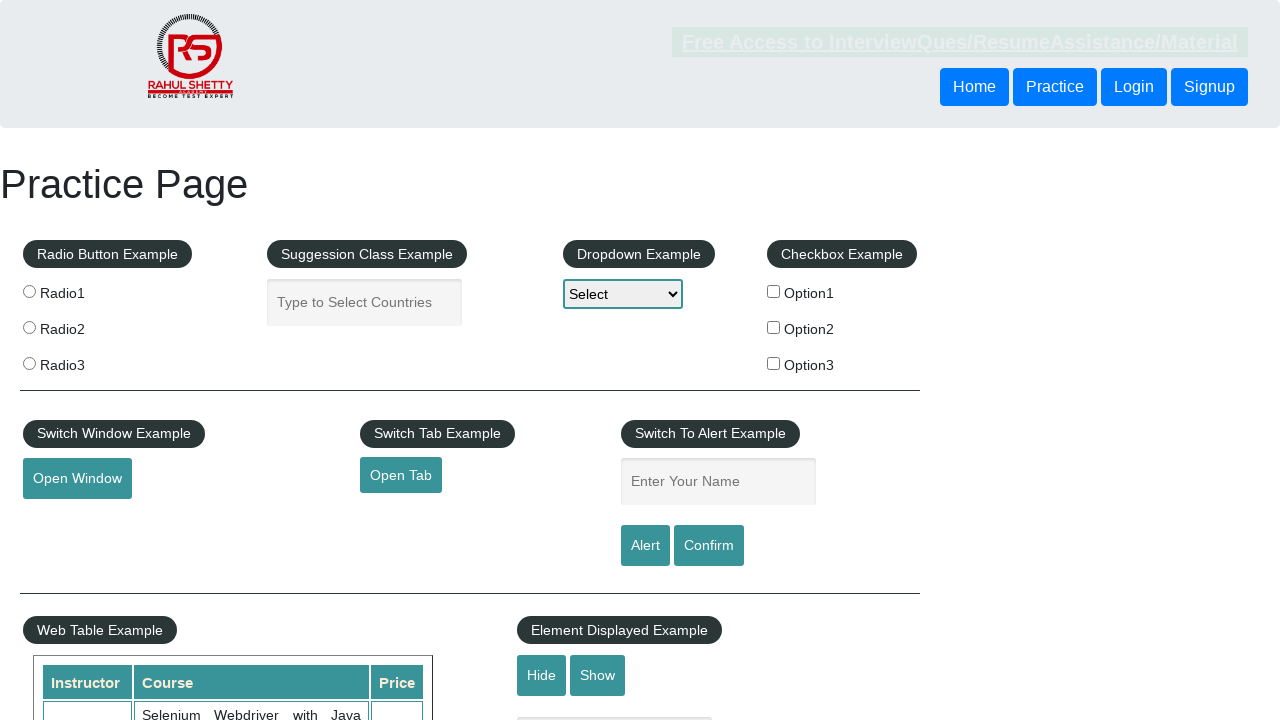

Navigated to http://www.restapitutorial.com/ in new tab
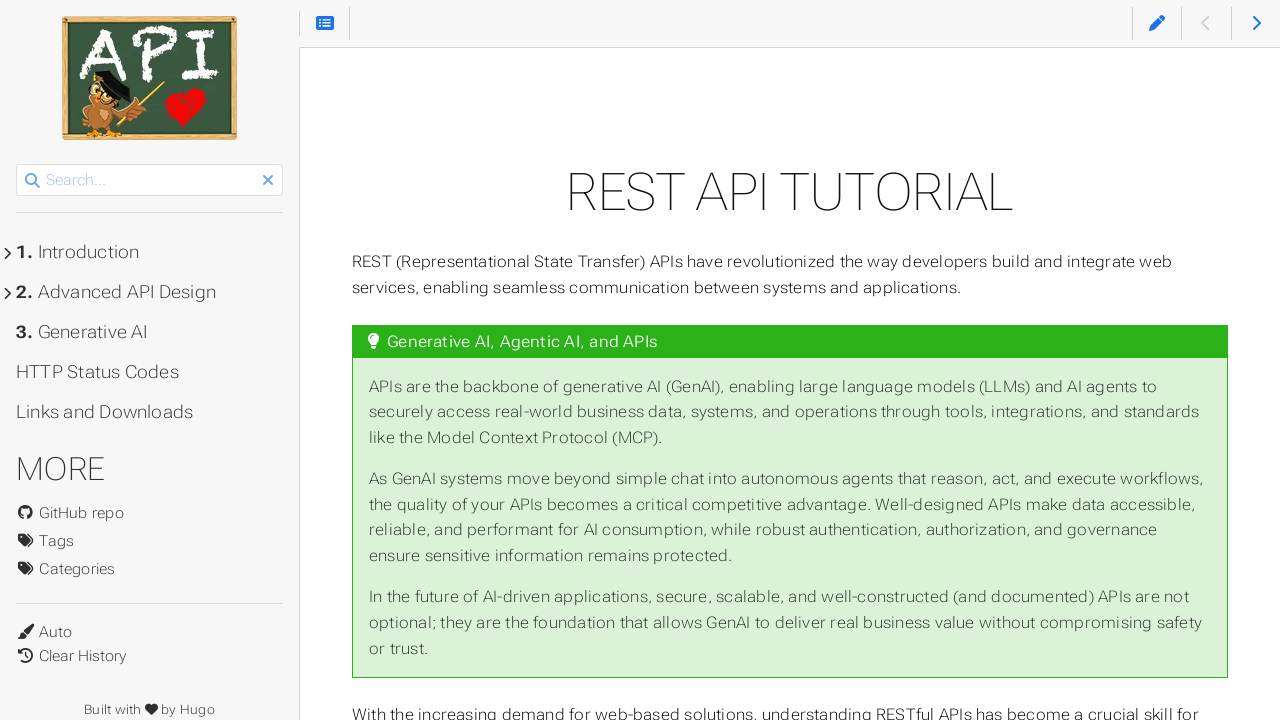

Retrieved page title: REST API Tutorial
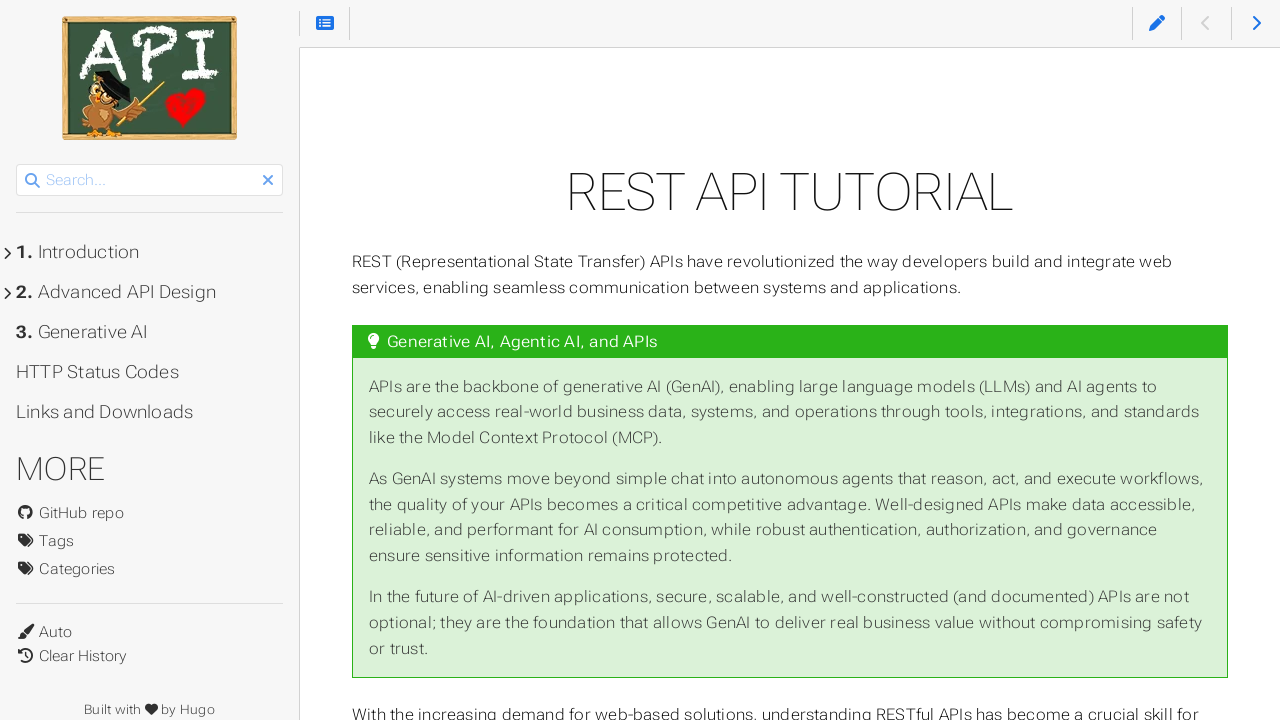

Selected link #2 from first footer column
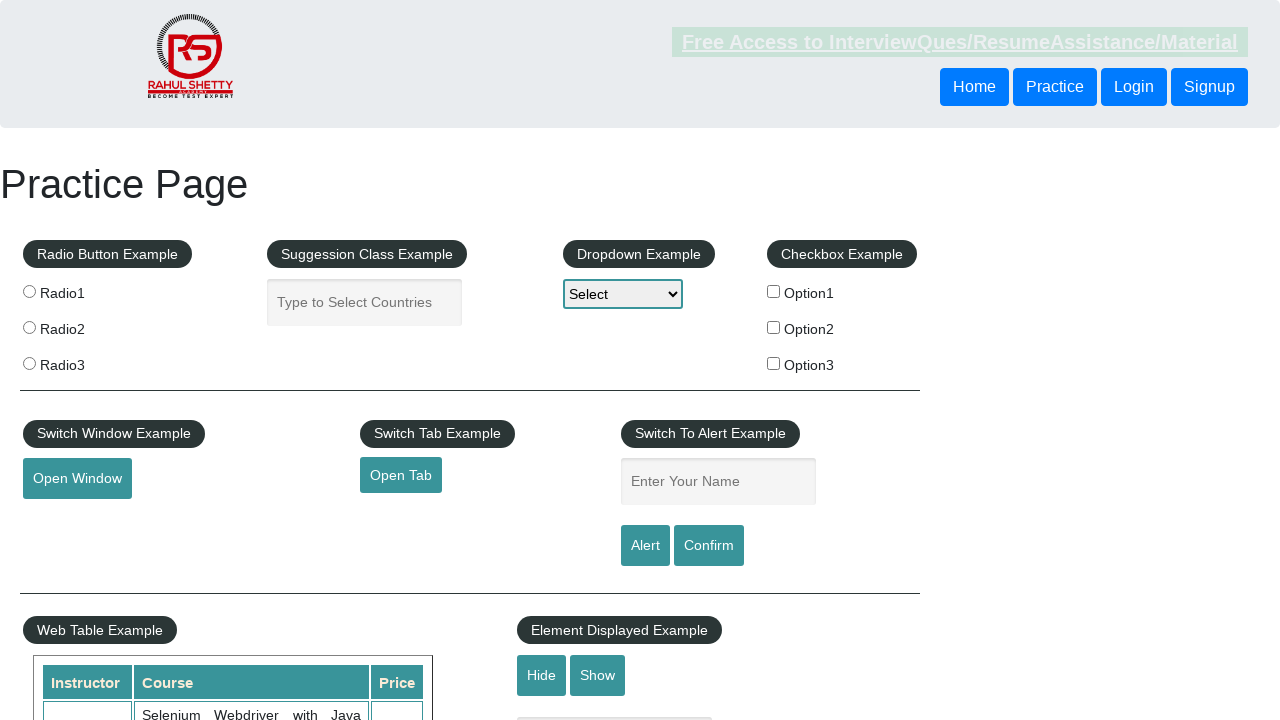

Retrieved href attribute: https://www.soapui.org/
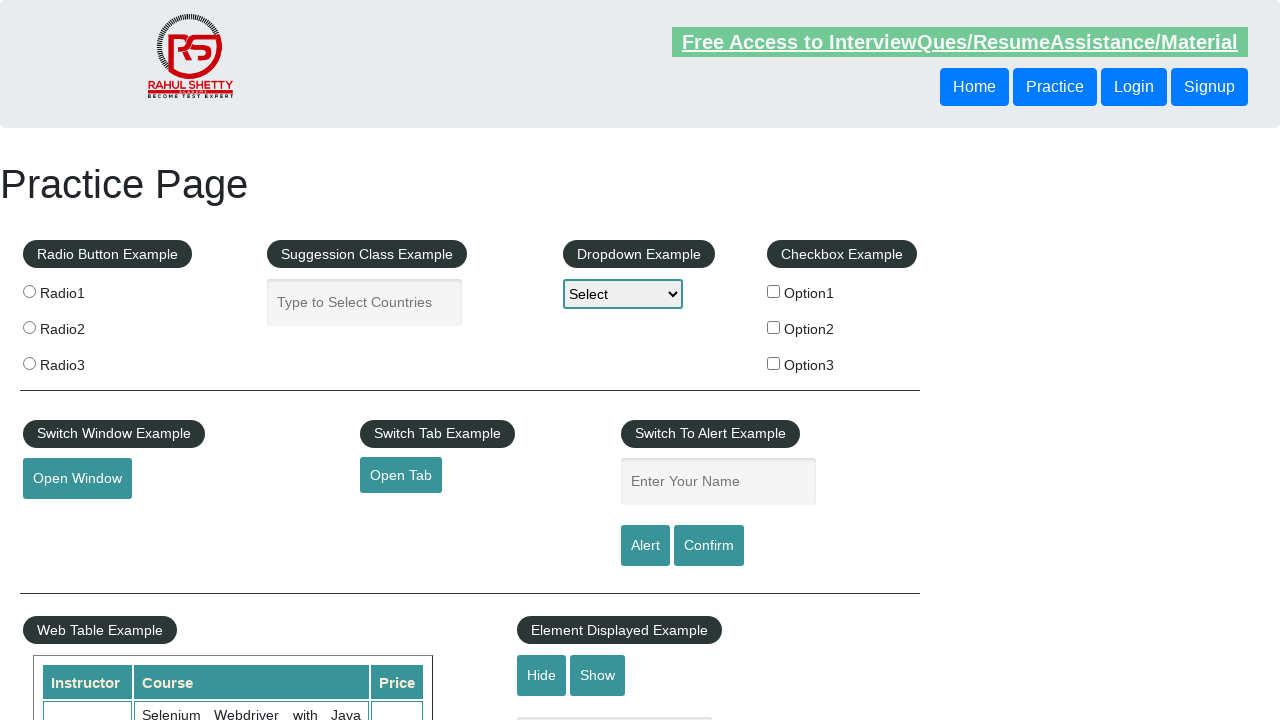

Created new browser tab for link #2
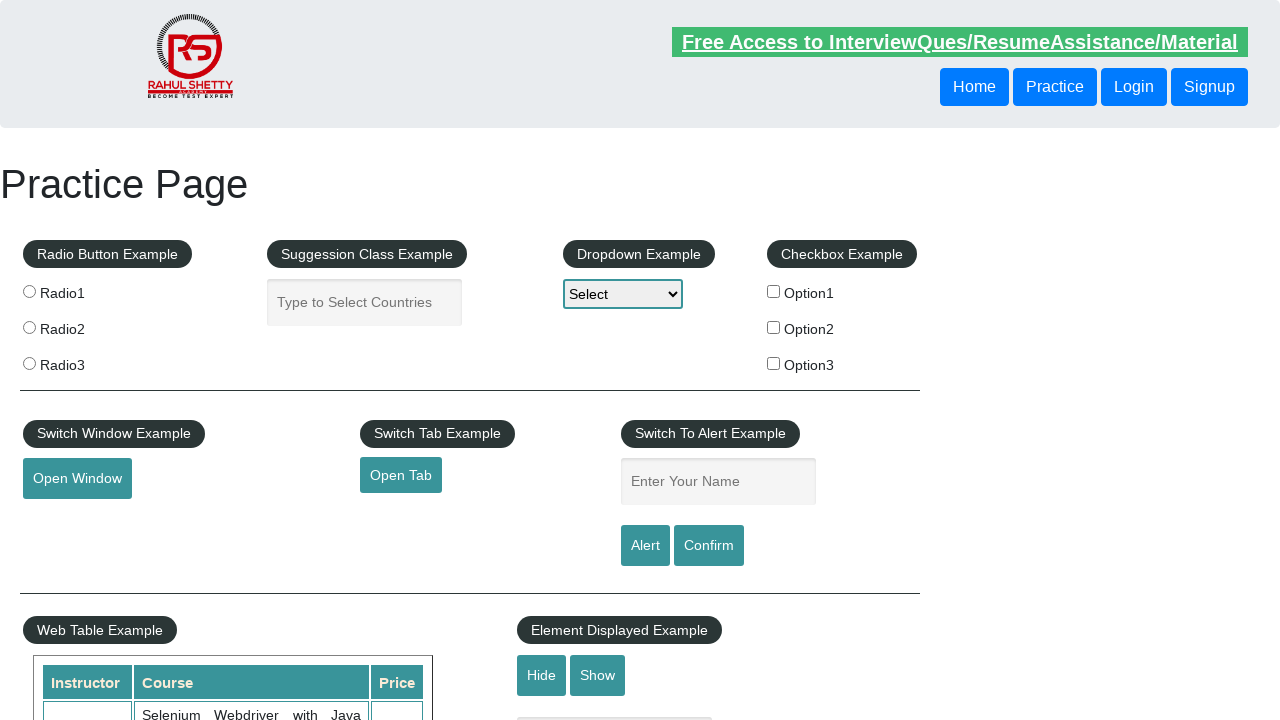

Navigated to https://www.soapui.org/ in new tab
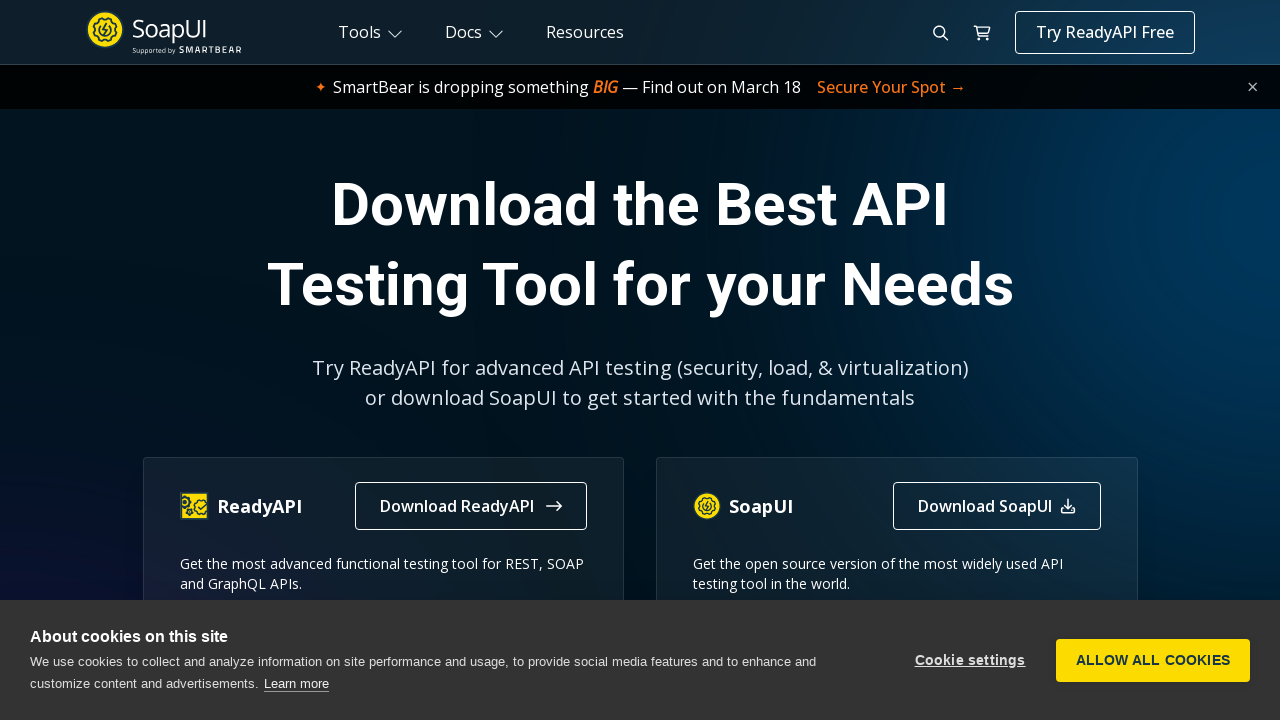

Retrieved page title: The World’s Most Popular API Testing Tool | SoapUI
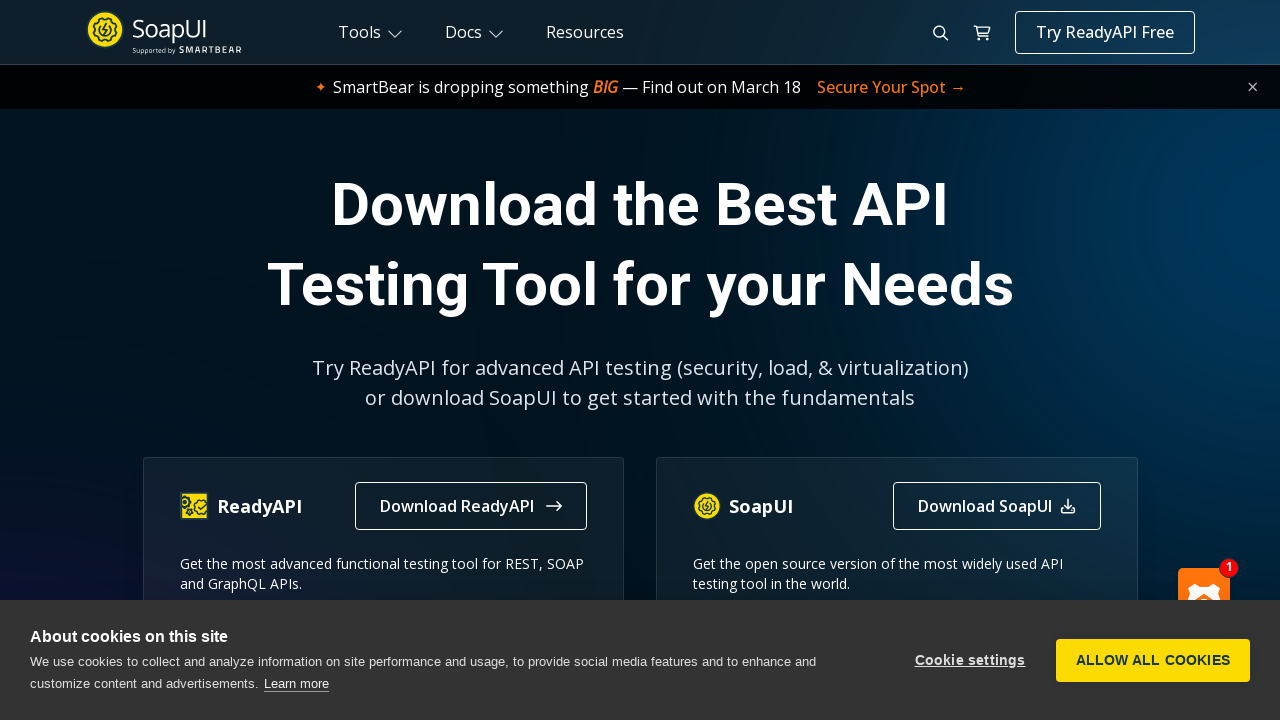

Selected link #3 from first footer column
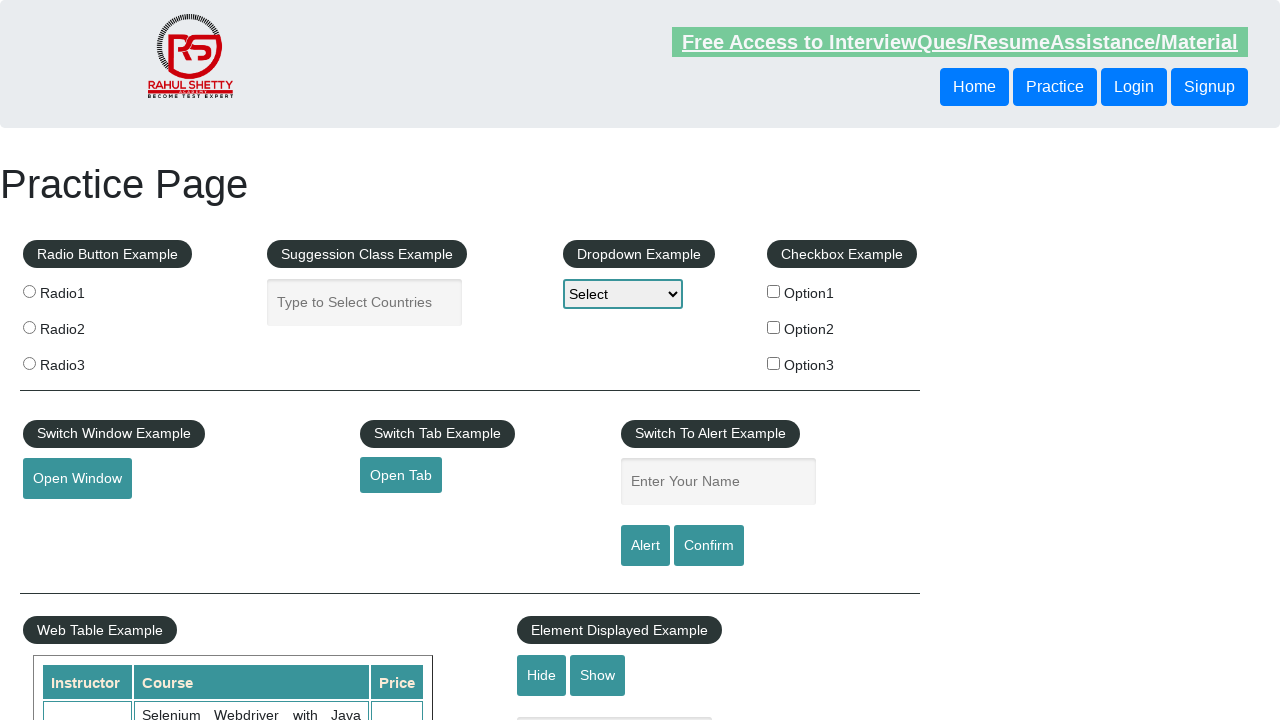

Retrieved href attribute: https://courses.rahulshettyacademy.com/p/appium-tutorial
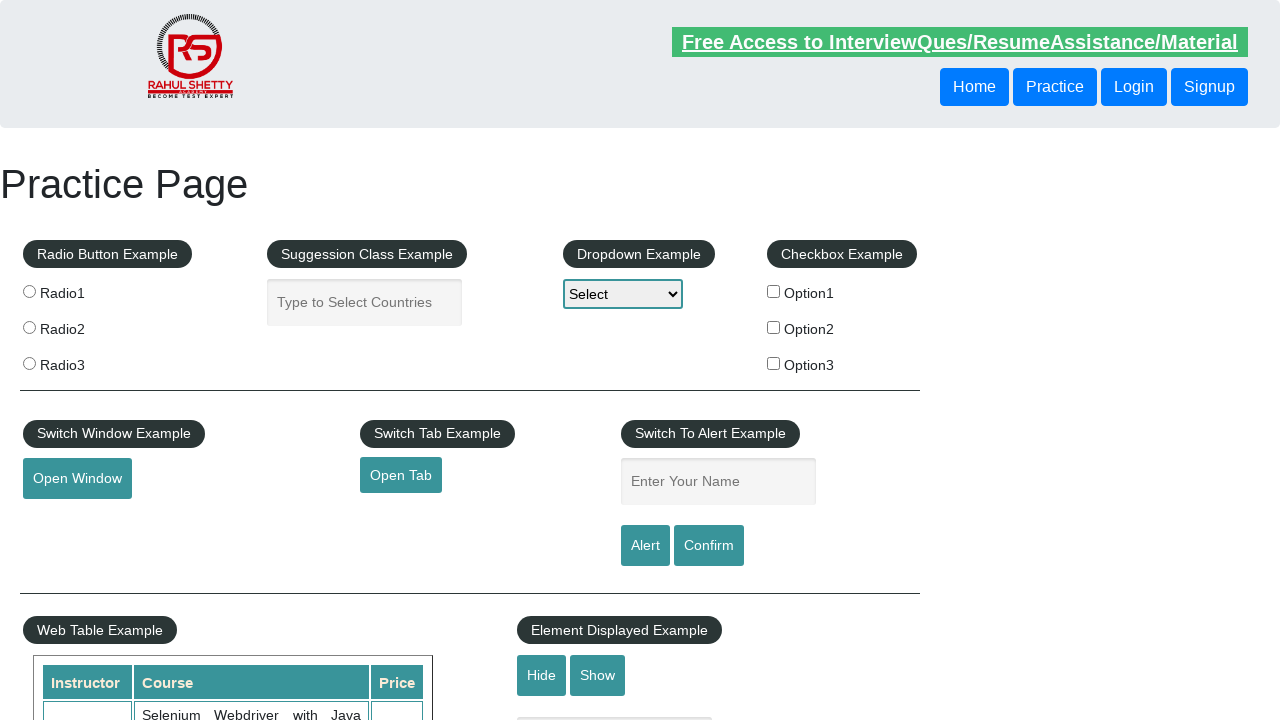

Created new browser tab for link #3
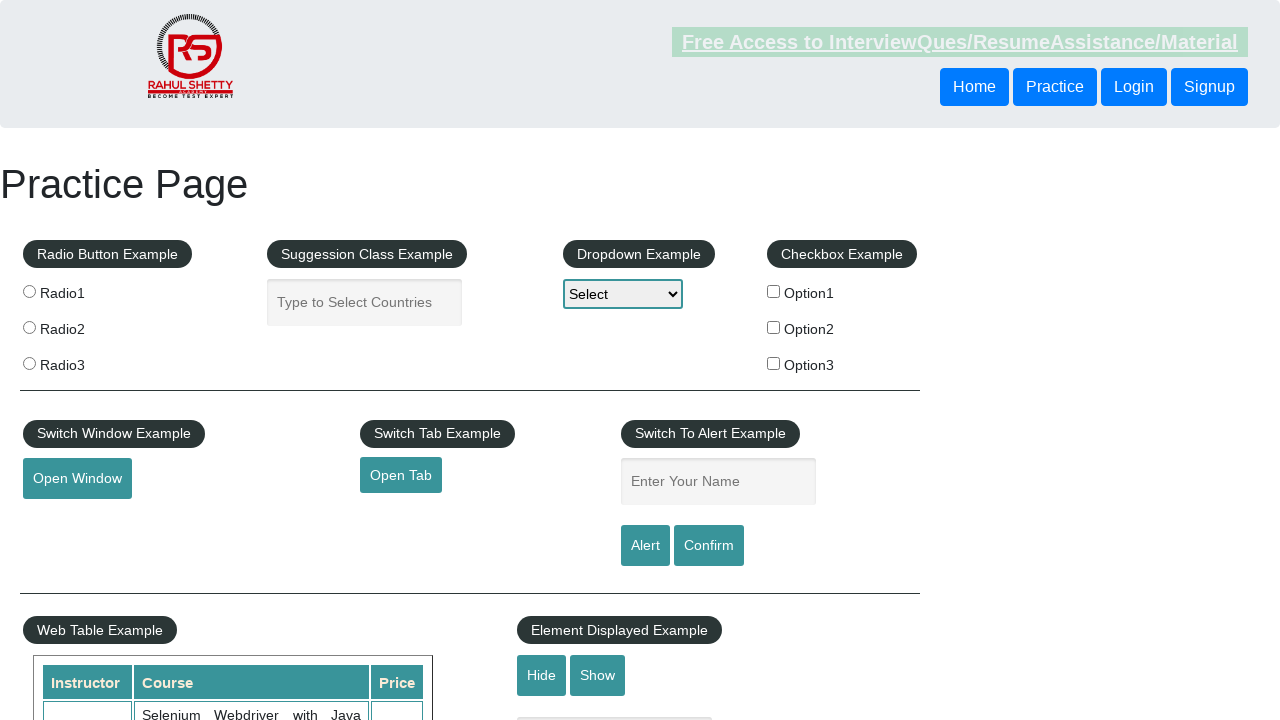

Navigated to https://courses.rahulshettyacademy.com/p/appium-tutorial in new tab
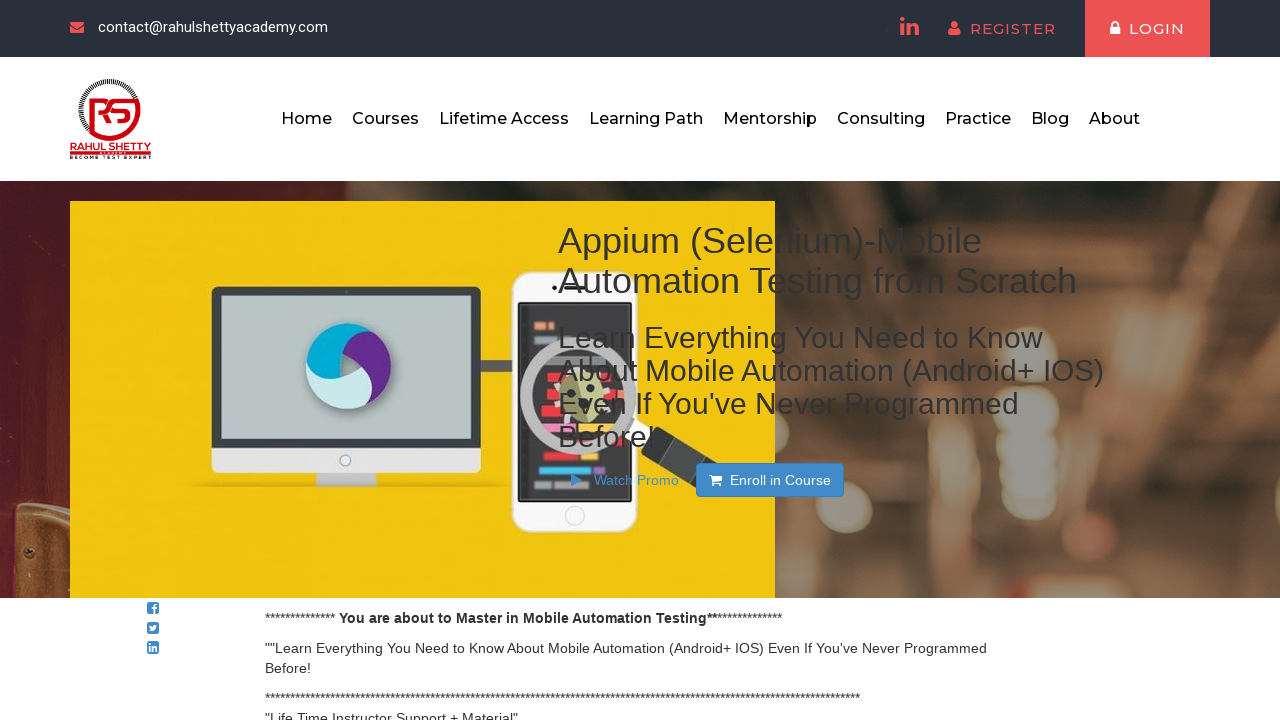

Retrieved page title: Appium tutorial for Mobile Apps testing | RahulShetty Academy | Rahul
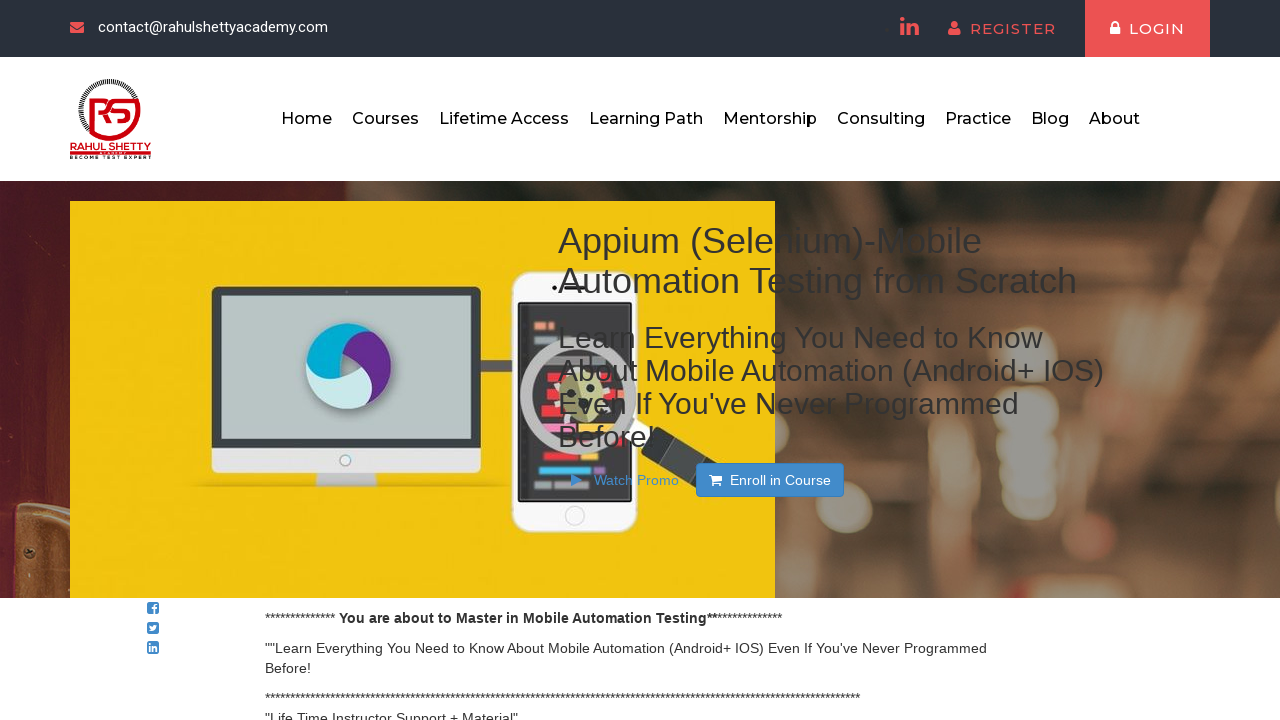

Selected link #4 from first footer column
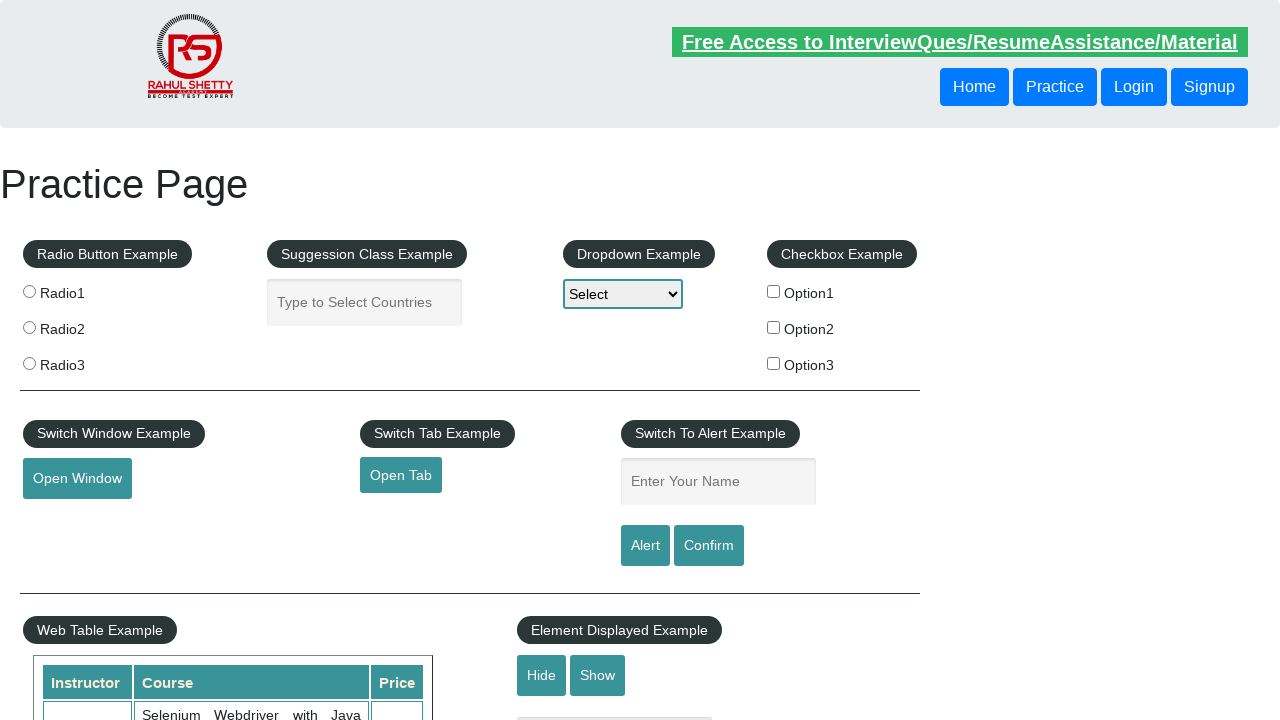

Retrieved href attribute: https://jmeter.apache.org/
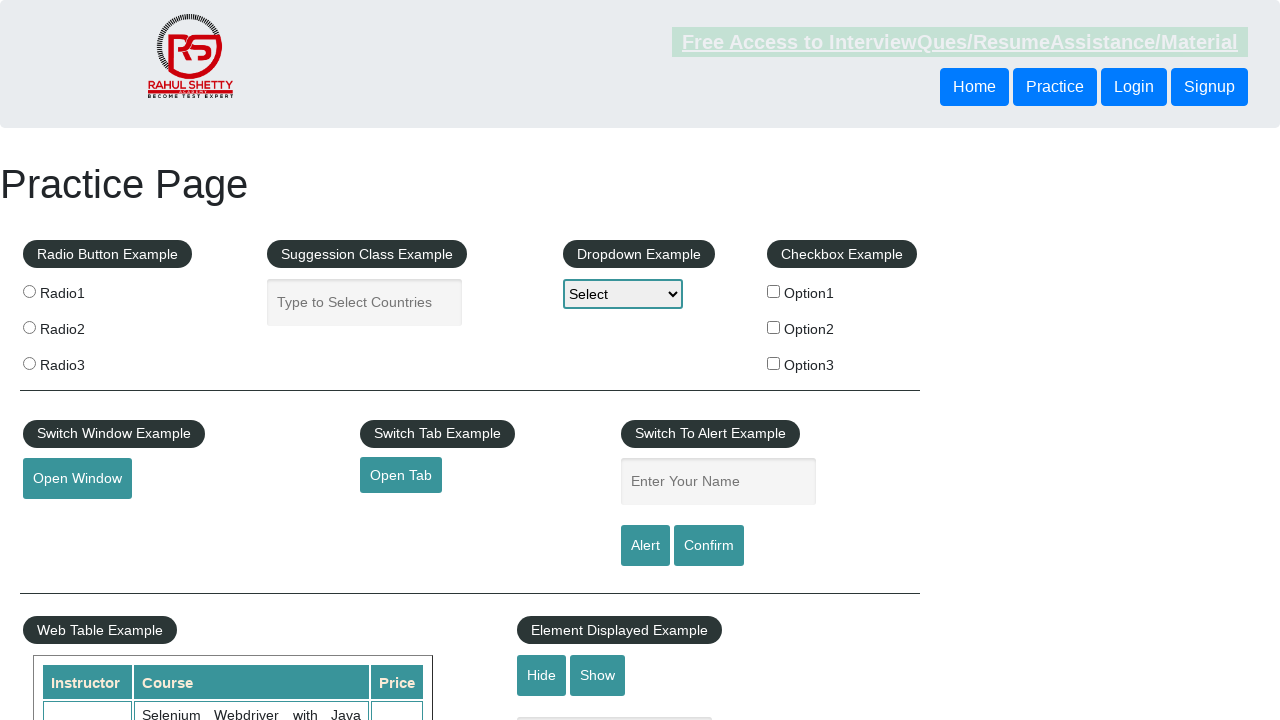

Created new browser tab for link #4
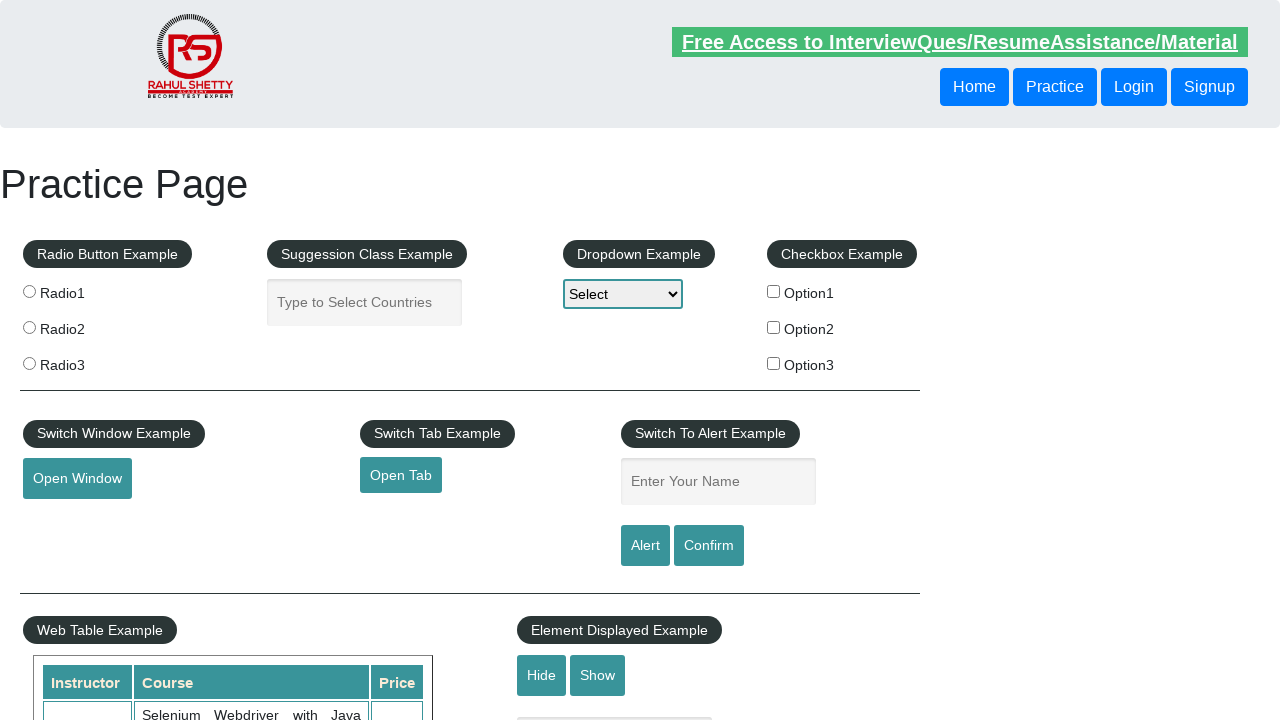

Navigated to https://jmeter.apache.org/ in new tab
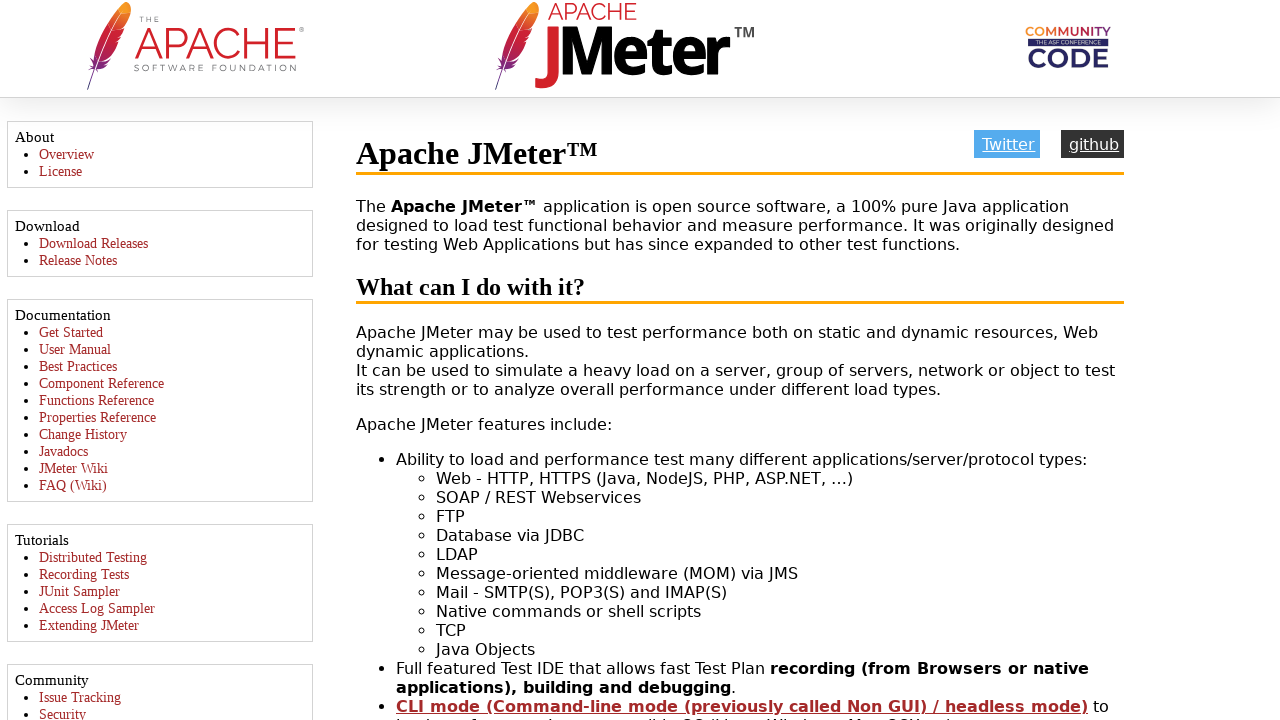

Retrieved page title: Apache JMeter - Apache JMeter™
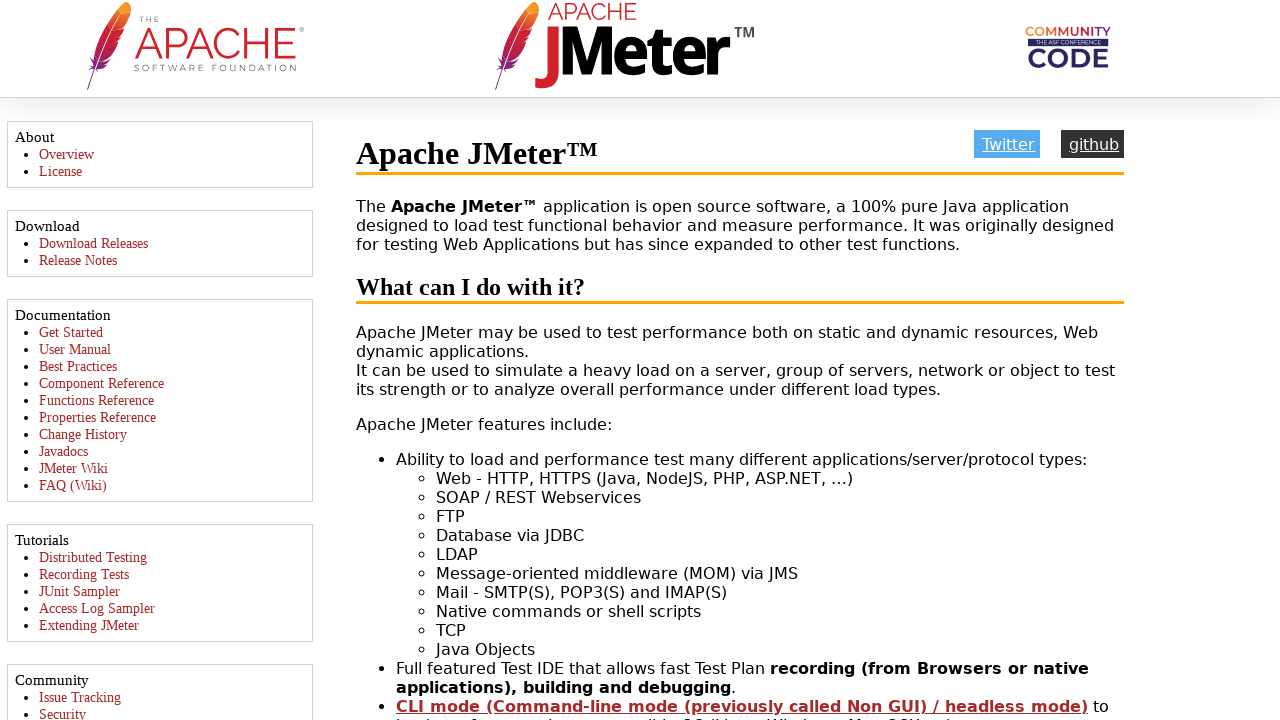

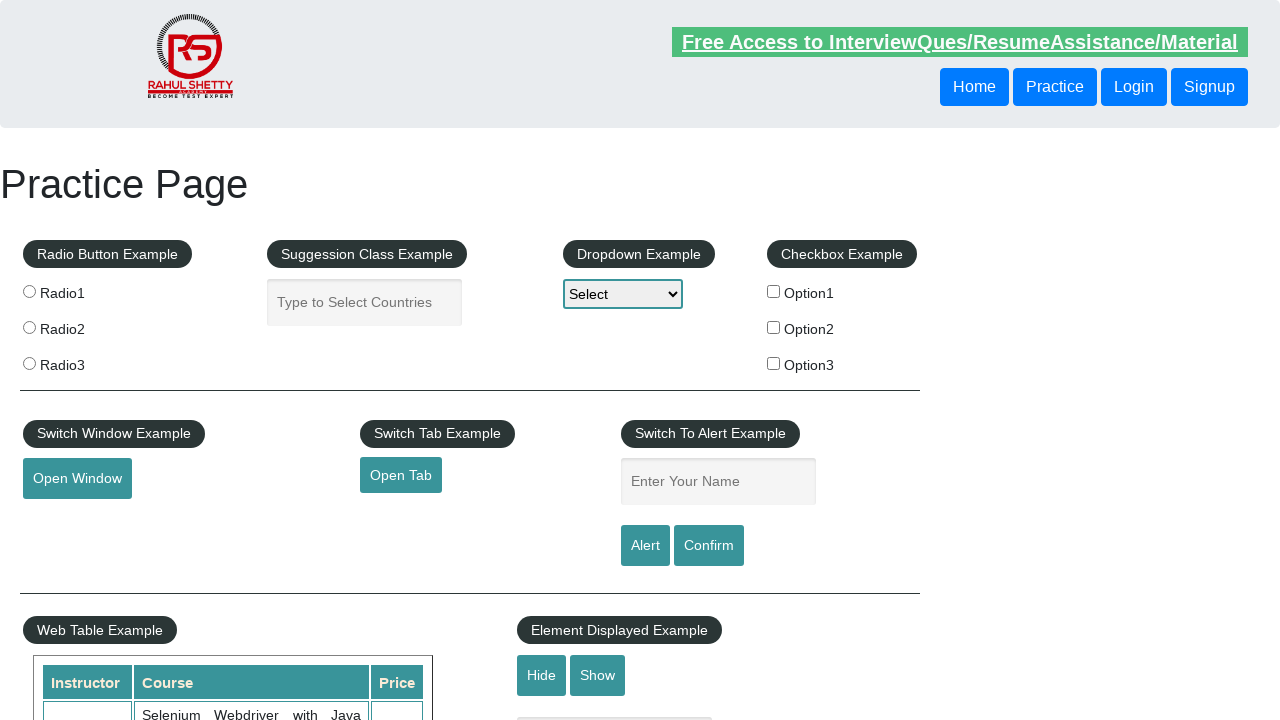